Tests hover functionality by moving the mouse over a "Hover me!" button to trigger a hover state

Starting URL: https://syntaxprojects.com/simple_context_menu.php

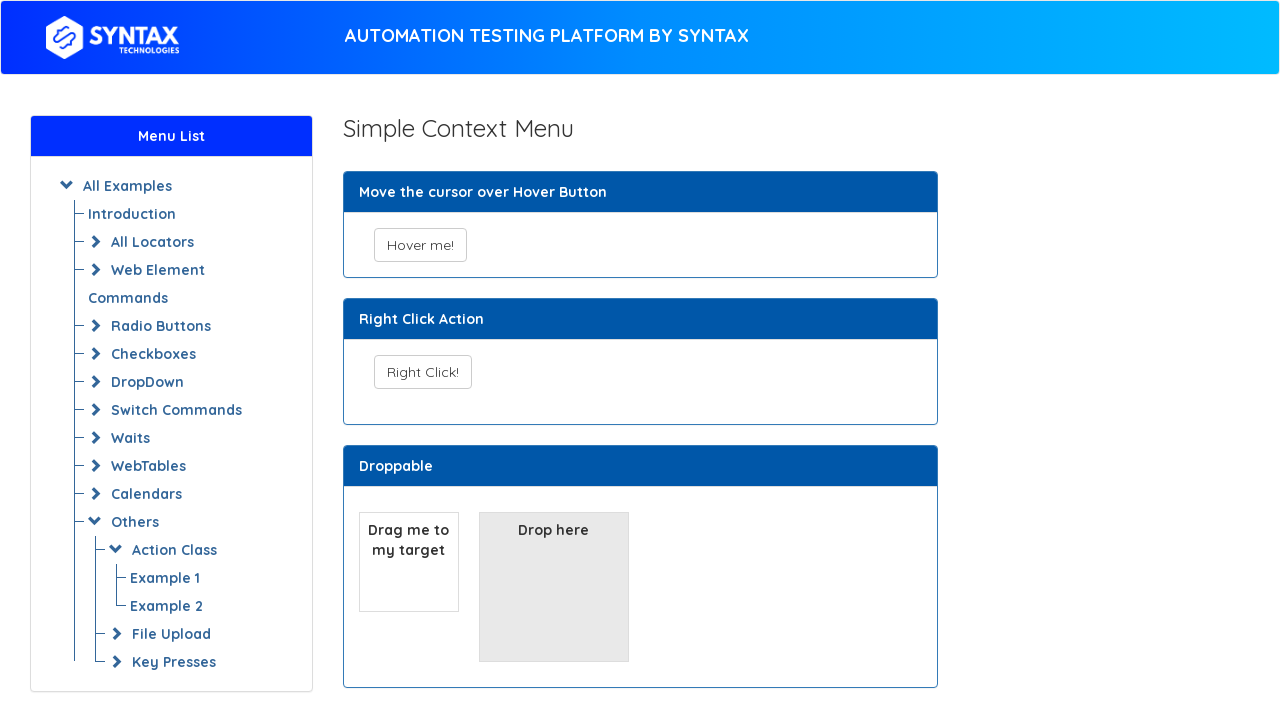

Navigated to simple context menu page
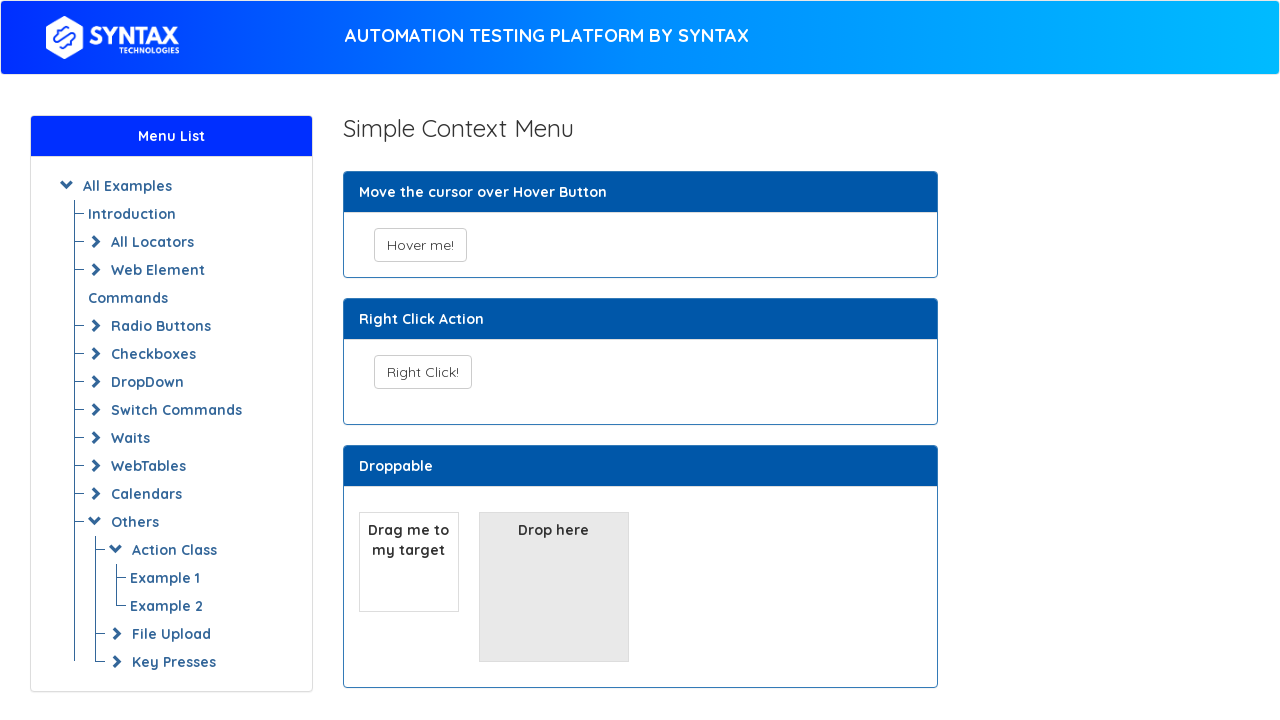

Hovered over the 'Hover me!' button to trigger hover state at (420, 245) on xpath=//button[text()='Hover me!']
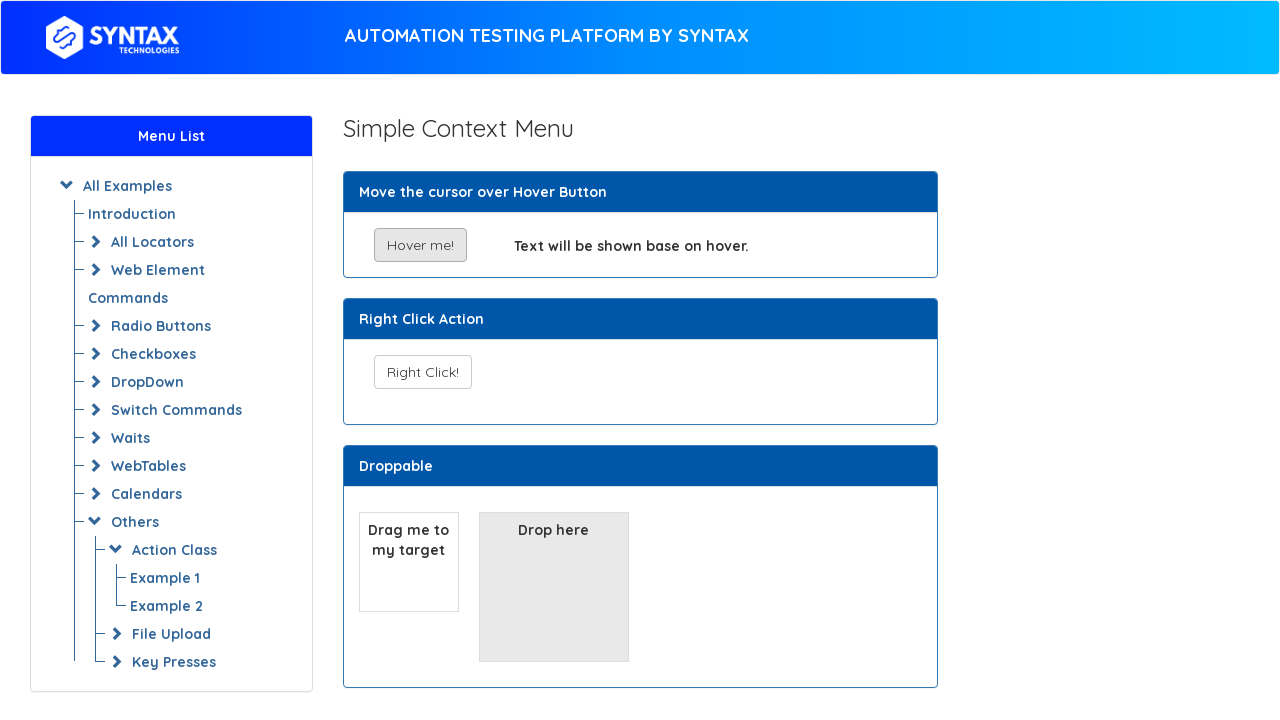

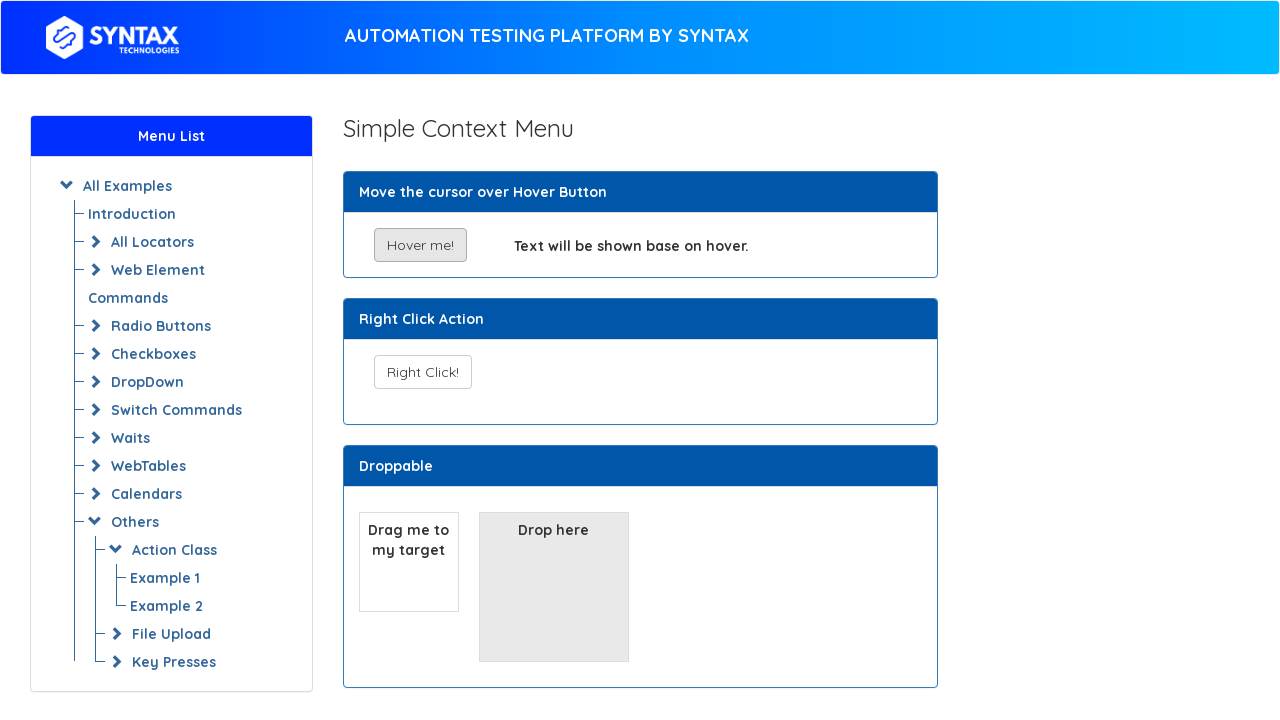